Tests a slow calculator web application by setting a delay value, performing an addition operation (7 + 8), and verifying the result equals 15

Starting URL: https://bonigarcia.dev/selenium-webdriver-java/slow-calculator.html

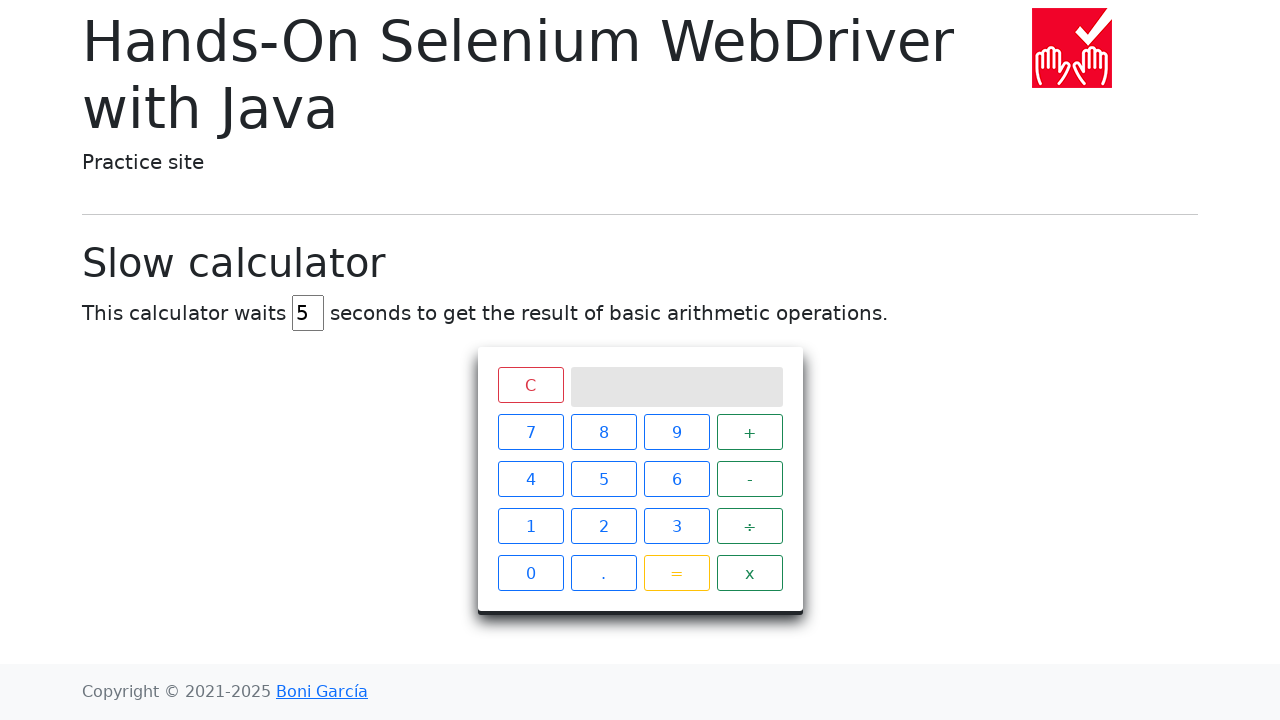

Navigated to slow calculator application
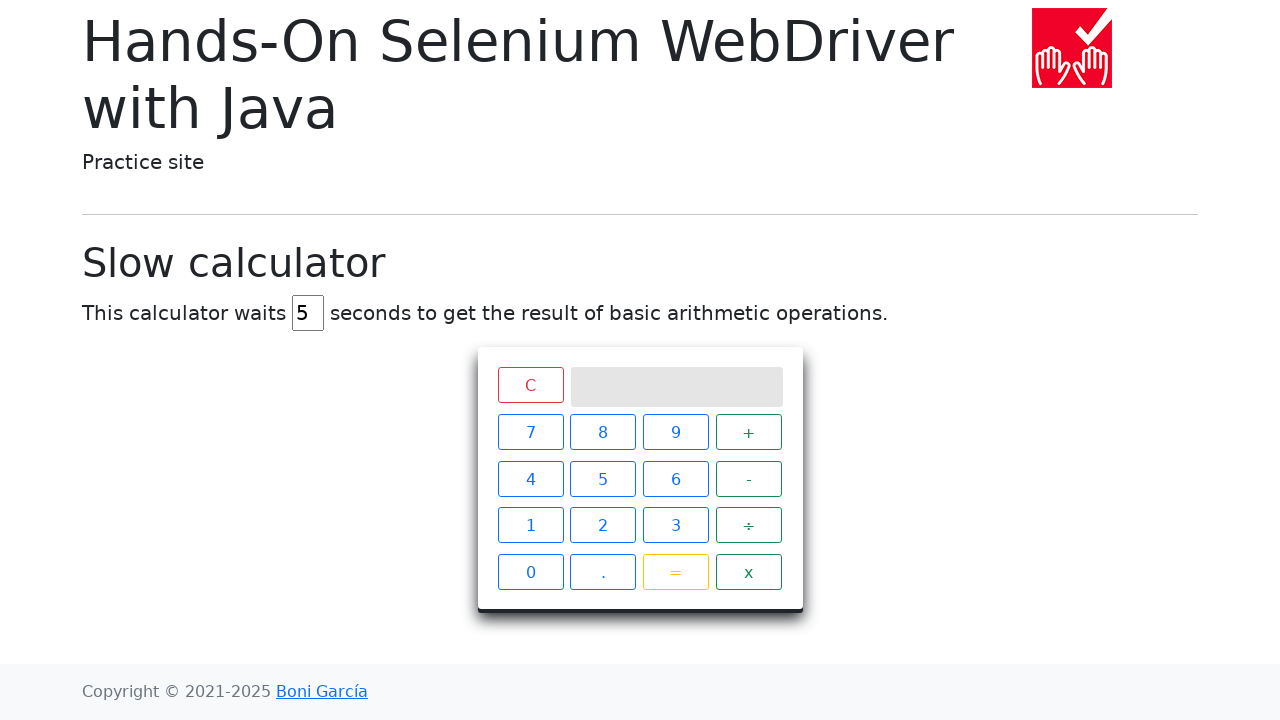

Cleared the delay input field on #delay
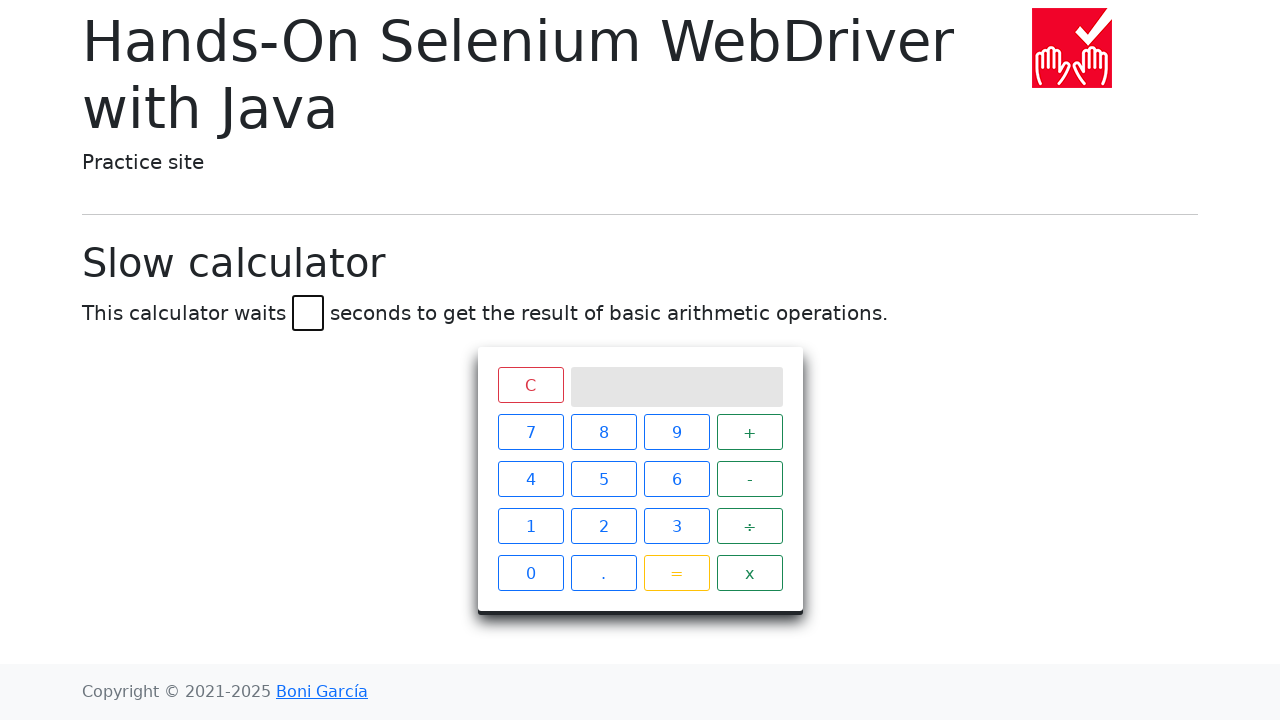

Set delay value to 45 seconds on #delay
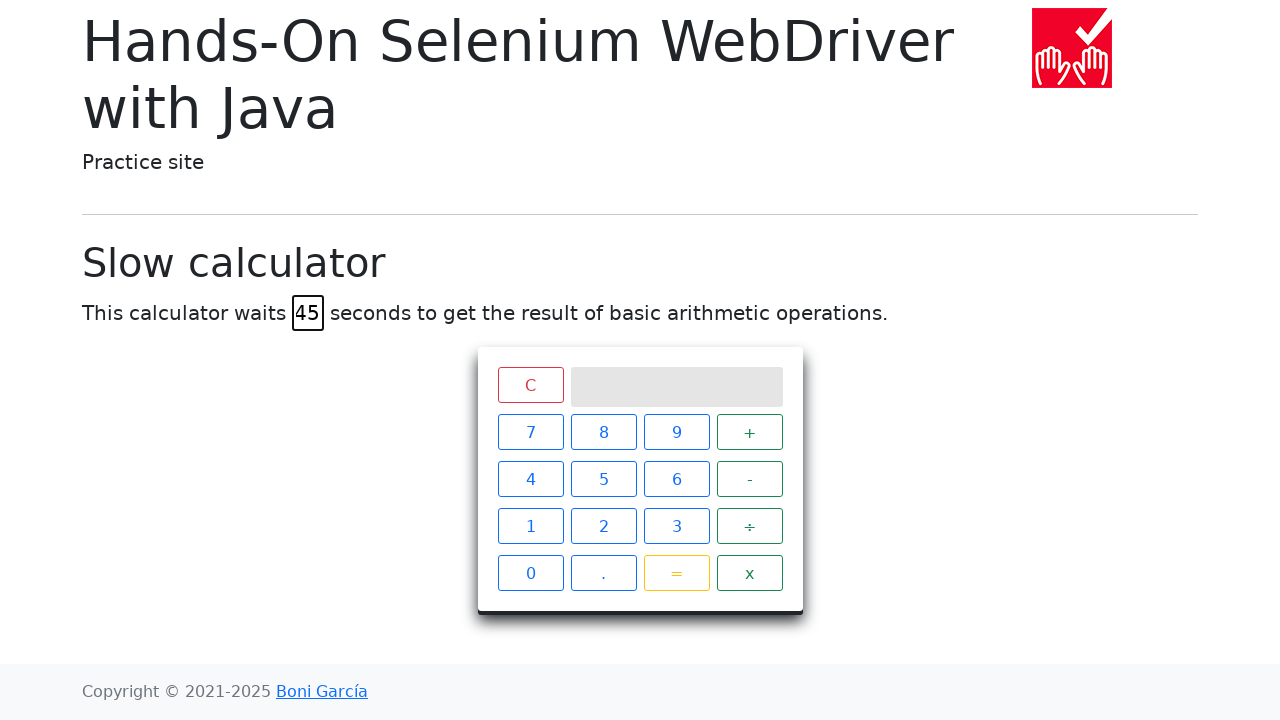

Clicked calculator button '7' at (530, 432) on xpath=//*[contains(text(), '7')]
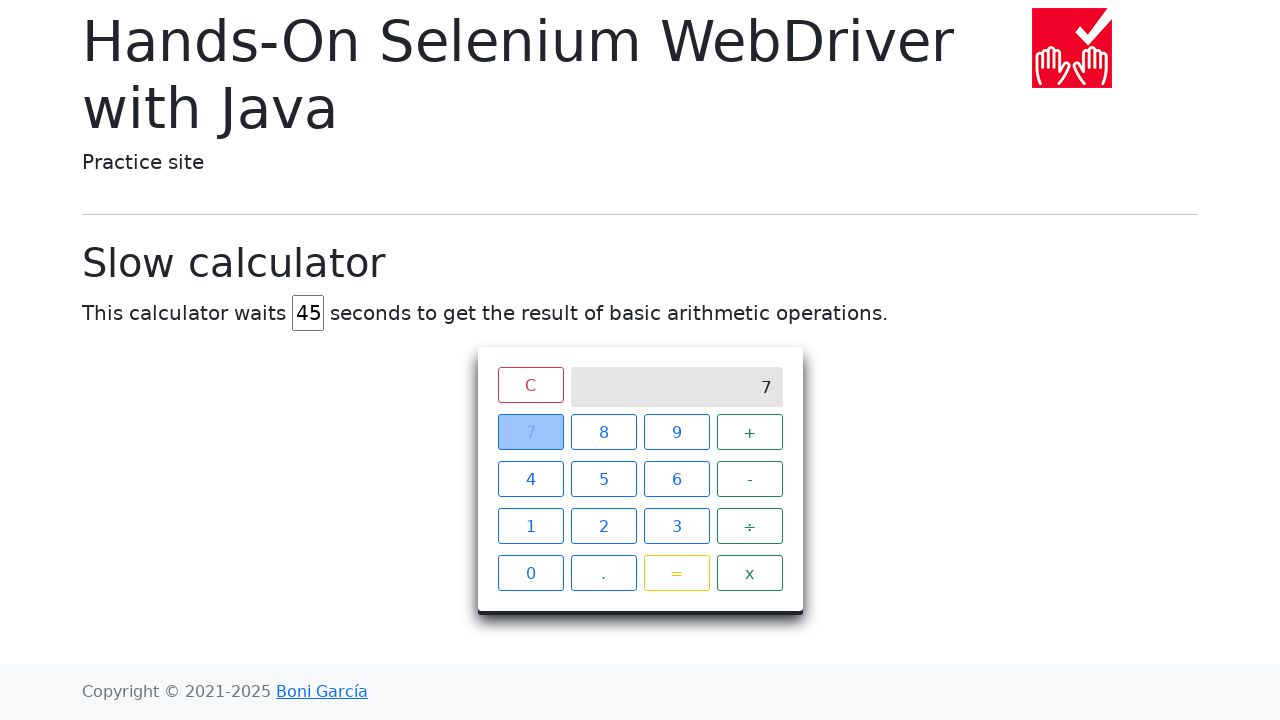

Clicked calculator button '+' at (750, 432) on xpath=//*[contains(text(), '+')]
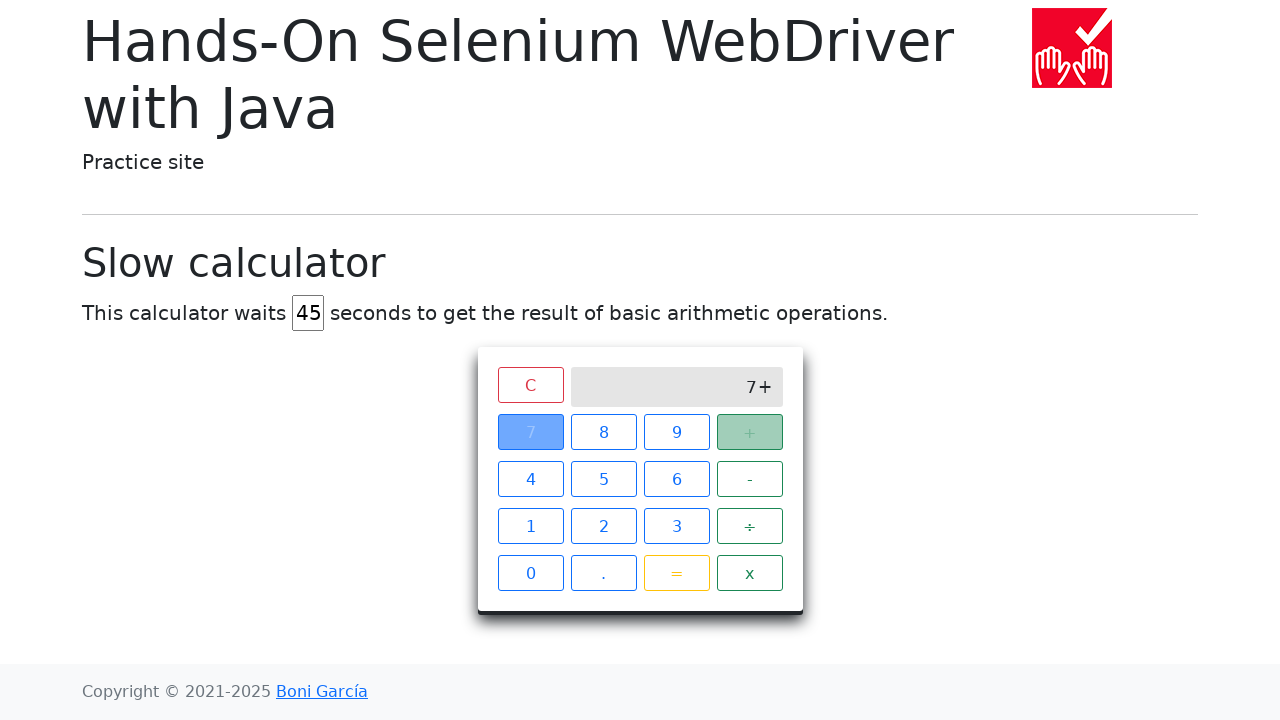

Clicked calculator button '8' at (604, 432) on xpath=//*[contains(text(), '8')]
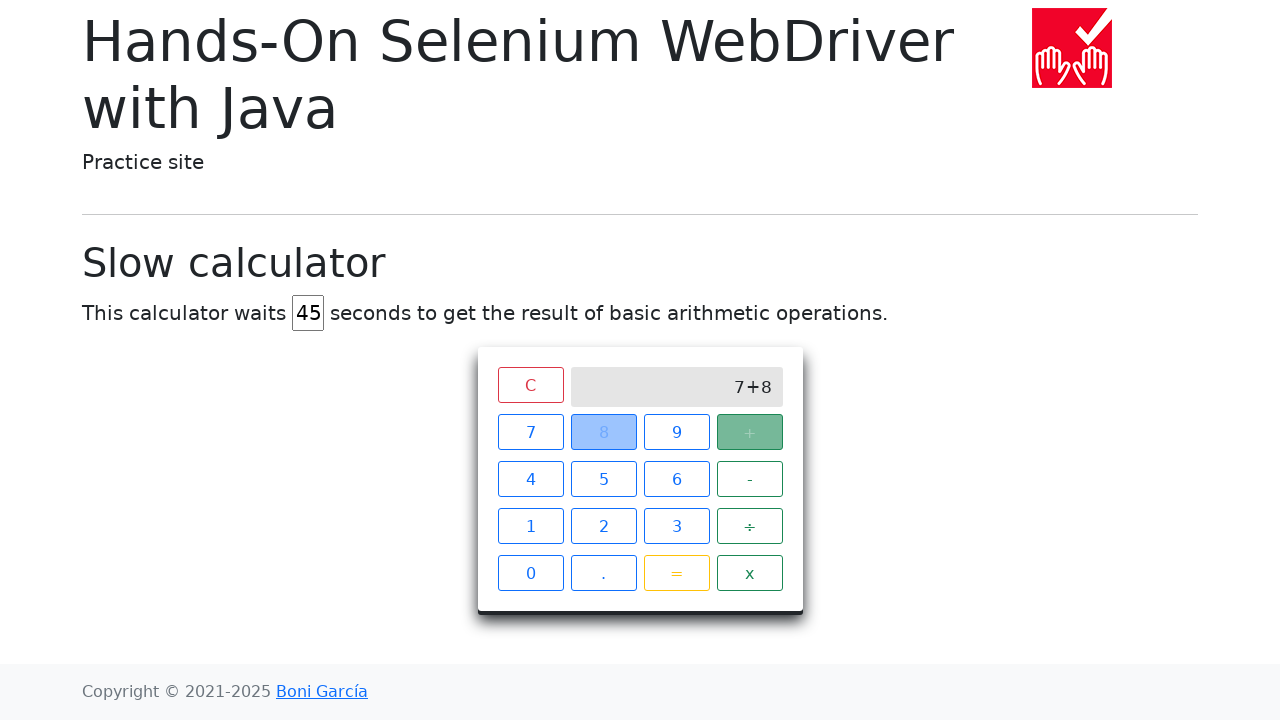

Clicked calculator button '=' to perform calculation at (676, 573) on xpath=//*[contains(text(), '=')]
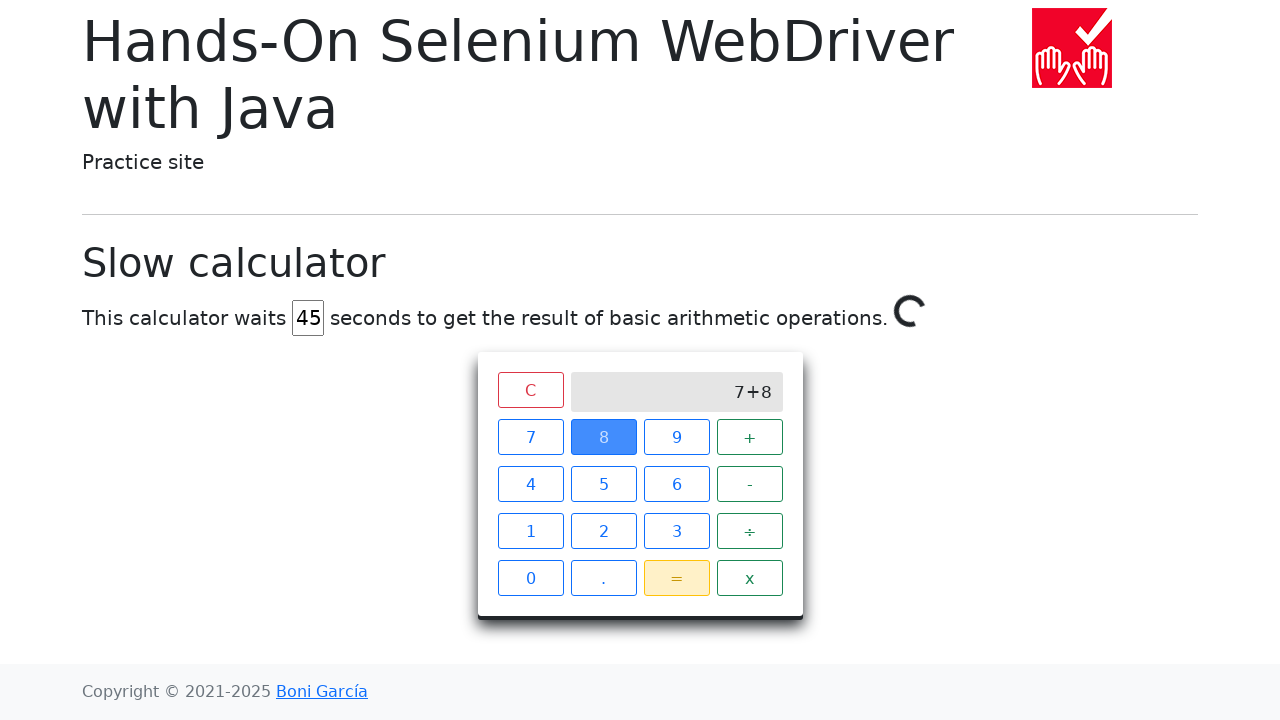

Result '15' appeared on calculator display, verifying 7 + 8 = 15
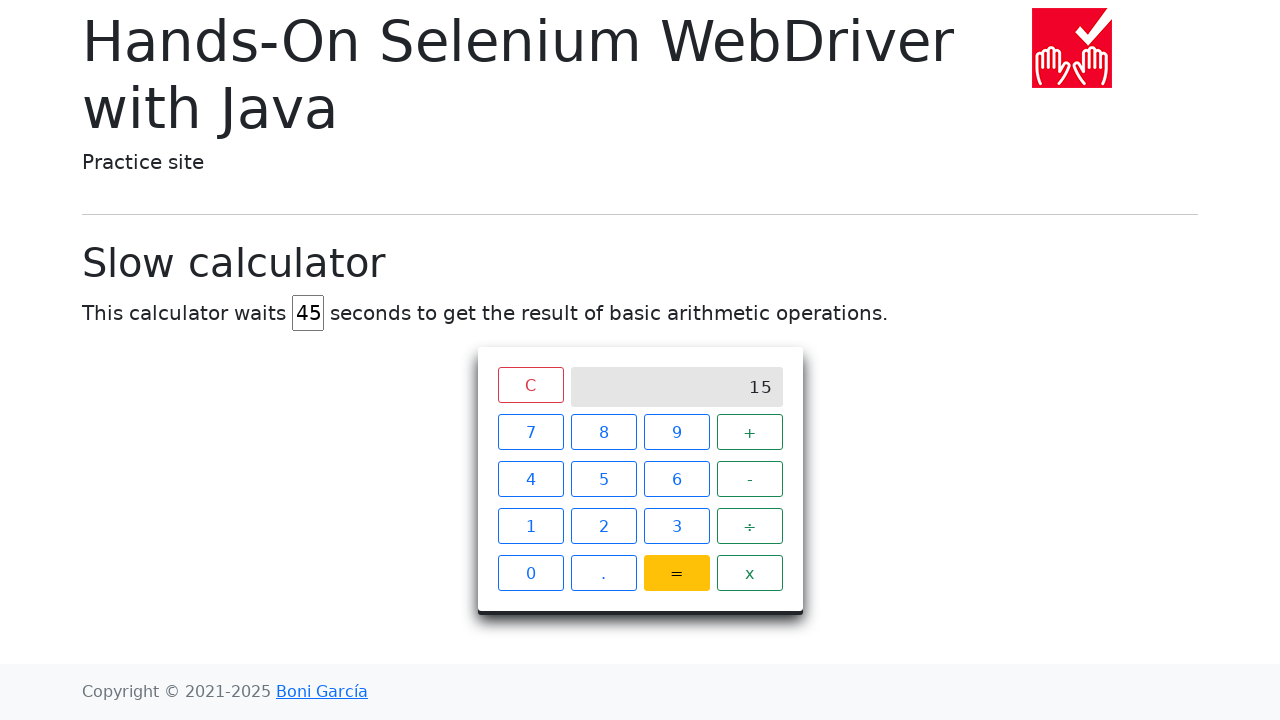

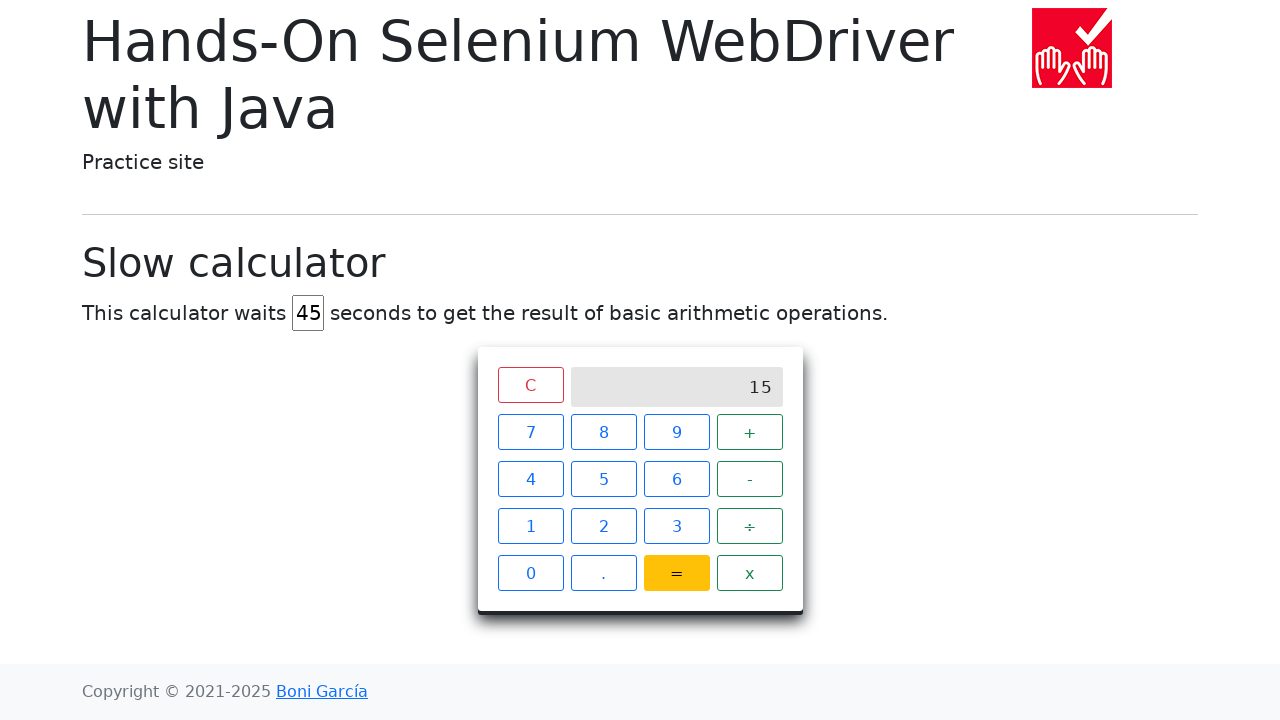